Tests that new todo items are appended to the bottom of the list by creating 3 items and verifying the count.

Starting URL: https://demo.playwright.dev/todomvc

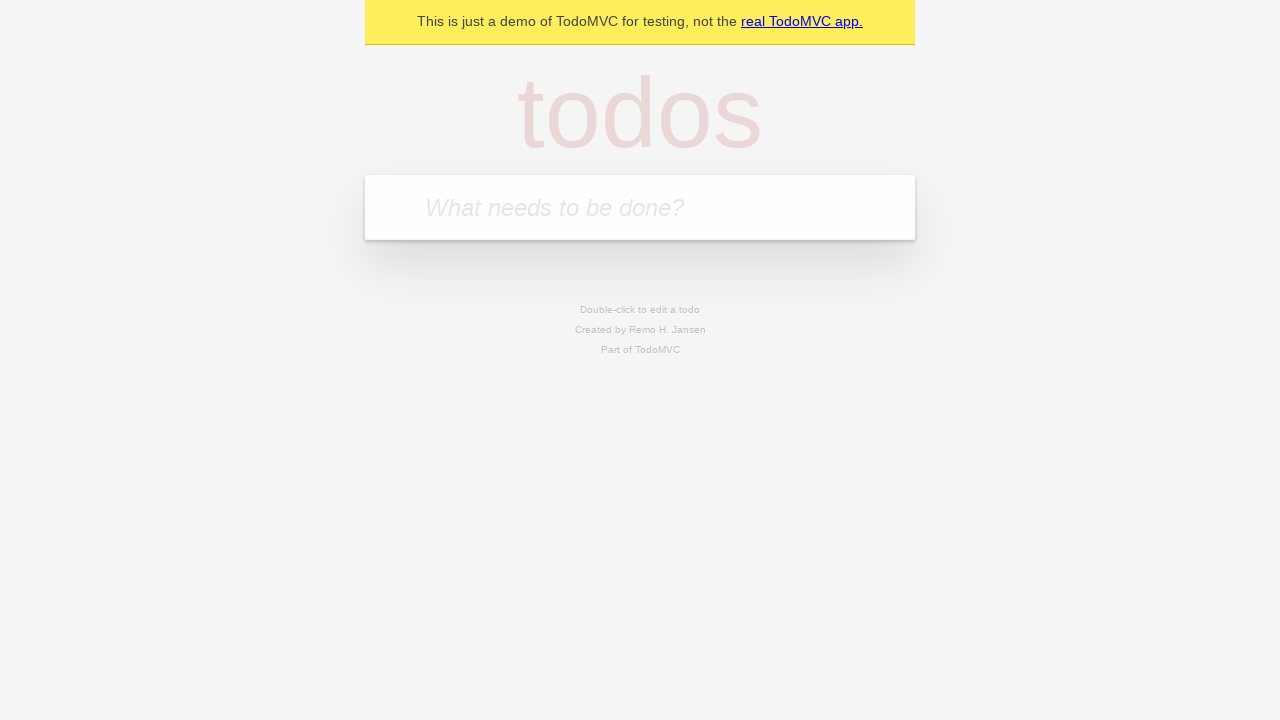

Filled todo input with 'buy some cheese' on internal:attr=[placeholder="What needs to be done?"i]
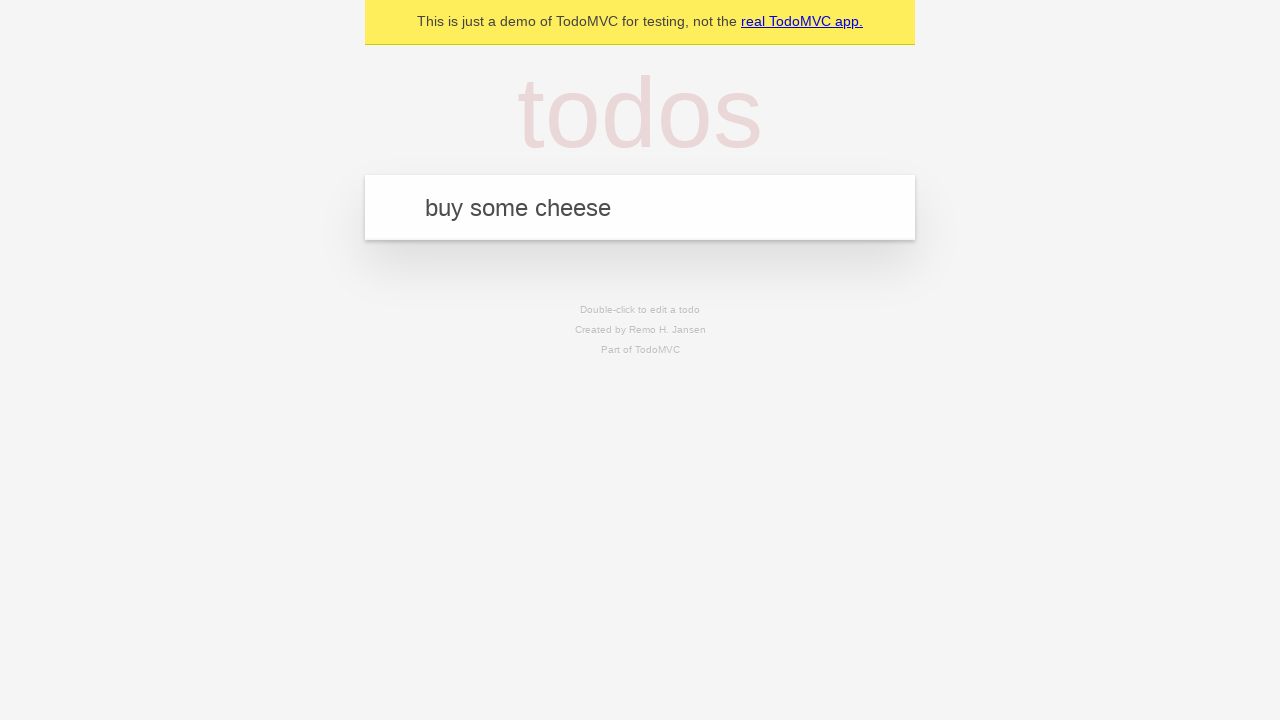

Pressed Enter to add first todo item on internal:attr=[placeholder="What needs to be done?"i]
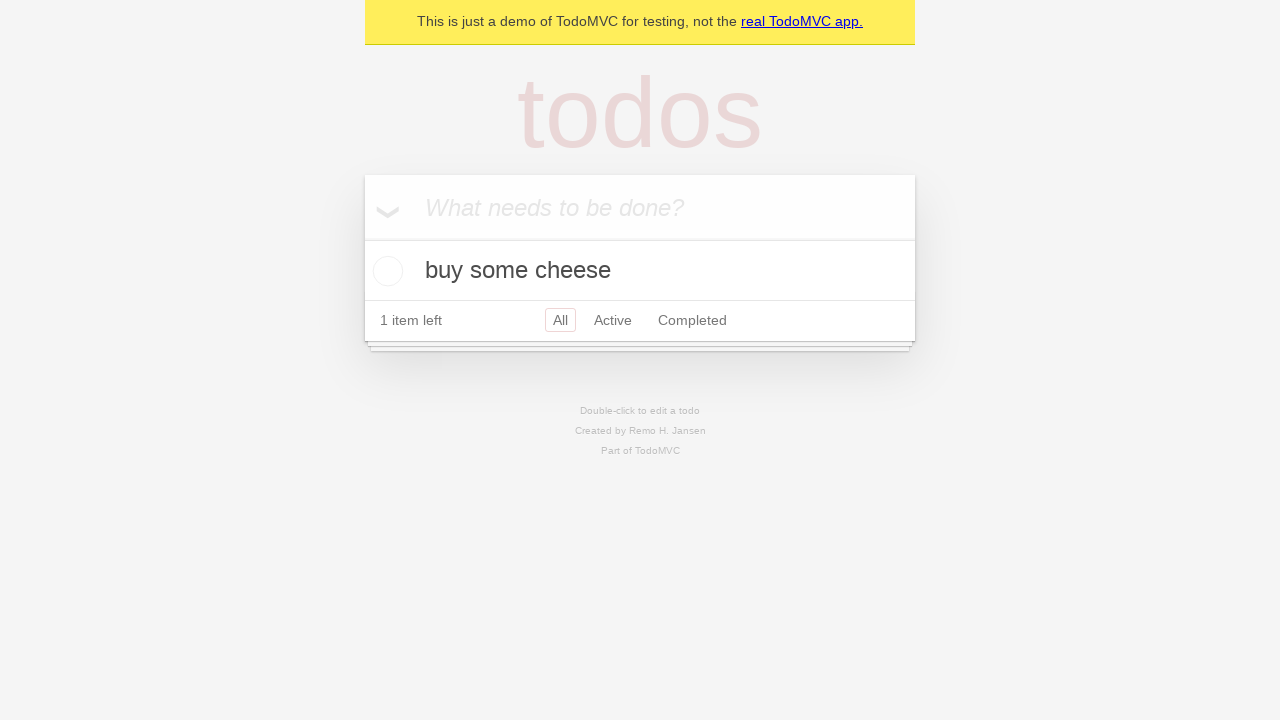

Filled todo input with 'feed the cat' on internal:attr=[placeholder="What needs to be done?"i]
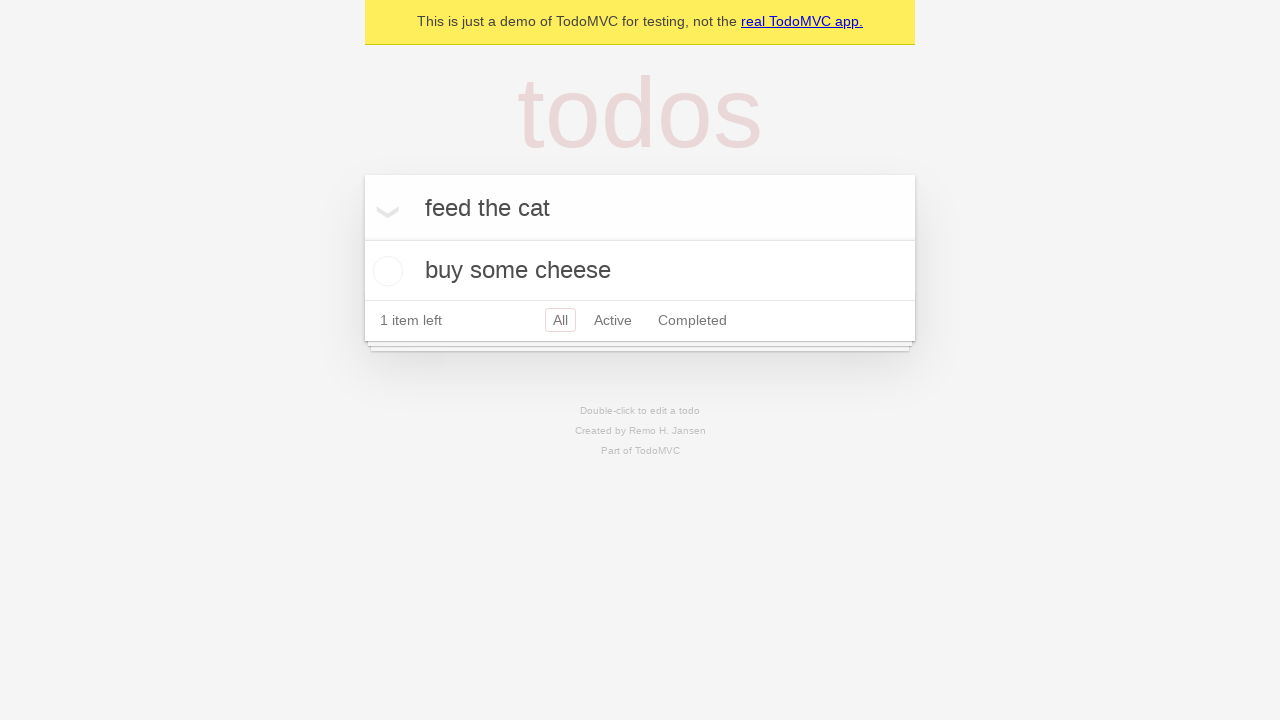

Pressed Enter to add second todo item on internal:attr=[placeholder="What needs to be done?"i]
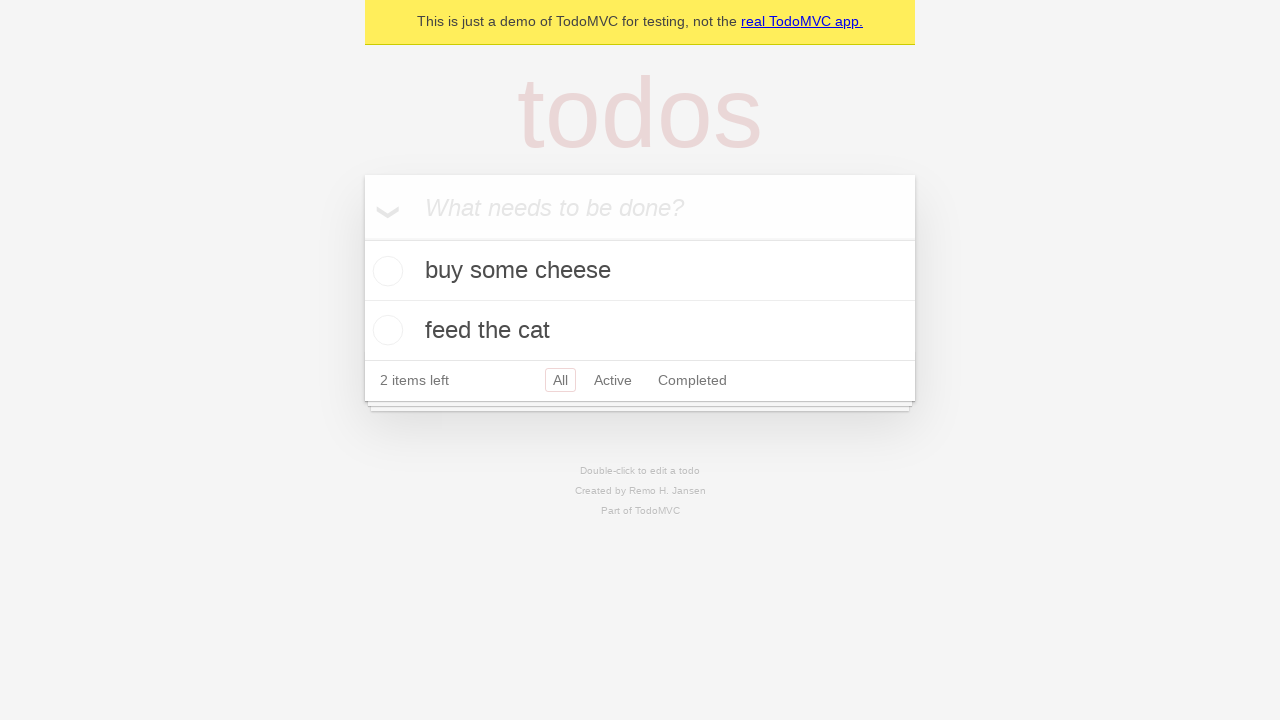

Filled todo input with 'book a doctors appointment' on internal:attr=[placeholder="What needs to be done?"i]
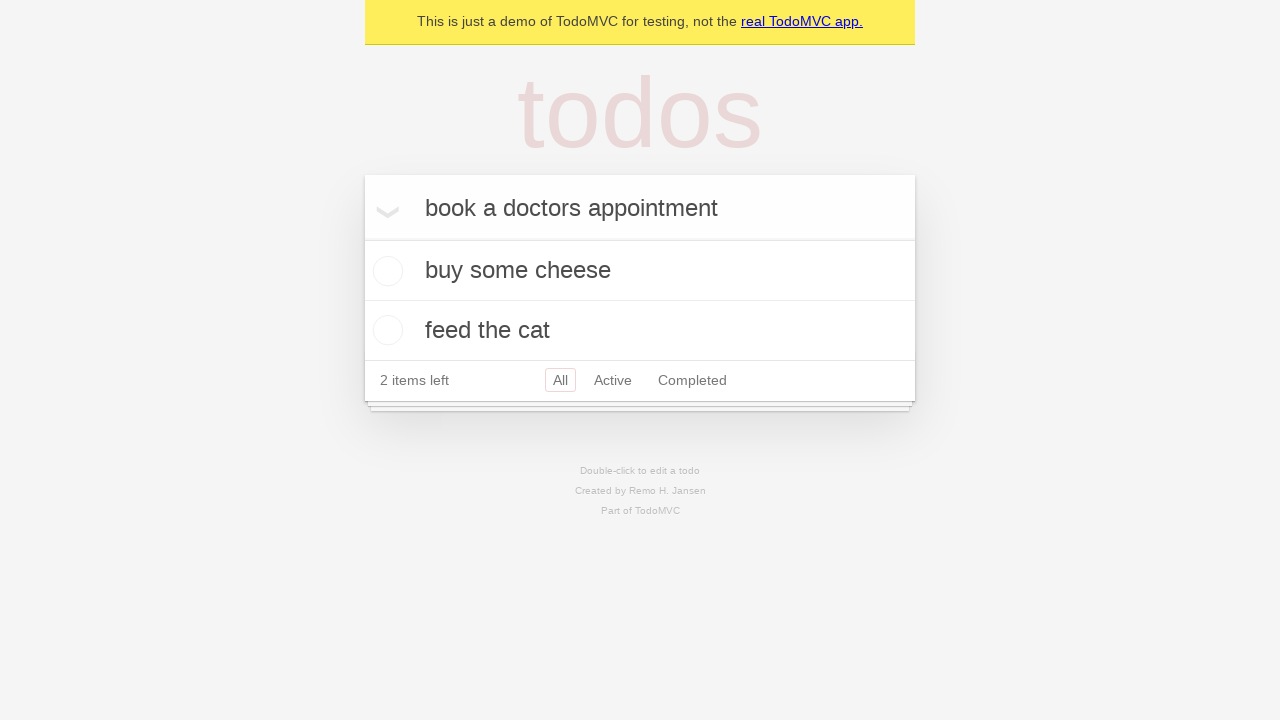

Pressed Enter to add third todo item on internal:attr=[placeholder="What needs to be done?"i]
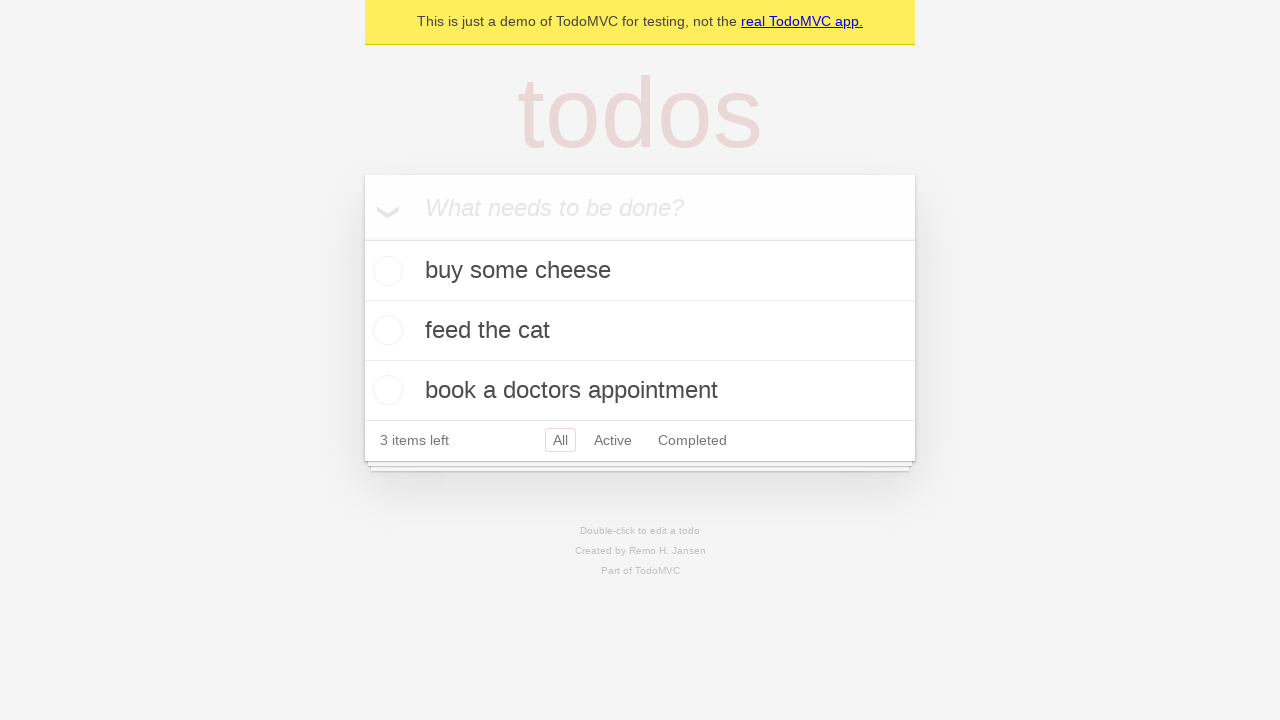

Todo count element loaded, all 3 items should be visible
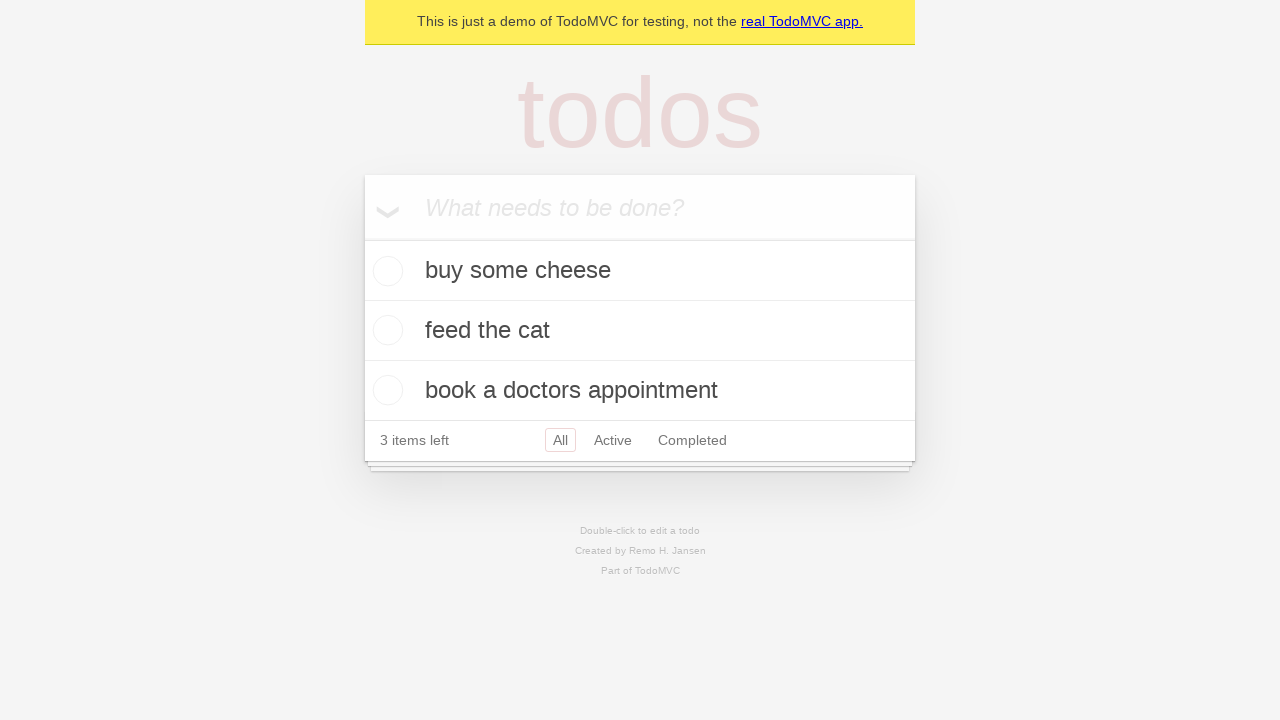

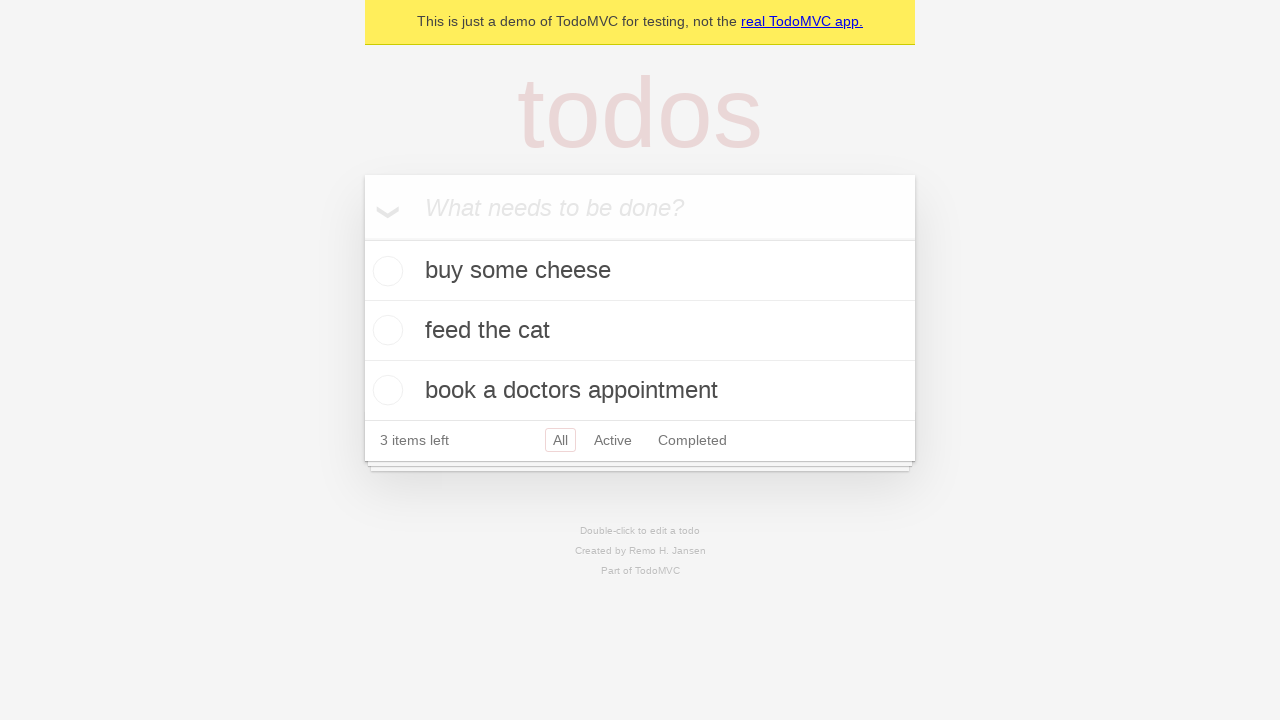